Tests the Playwright documentation website by navigating to the homepage, verifying the page title, clicking the "Get started" link, and confirming navigation to the introduction/installation page.

Starting URL: https://playwright.dev/

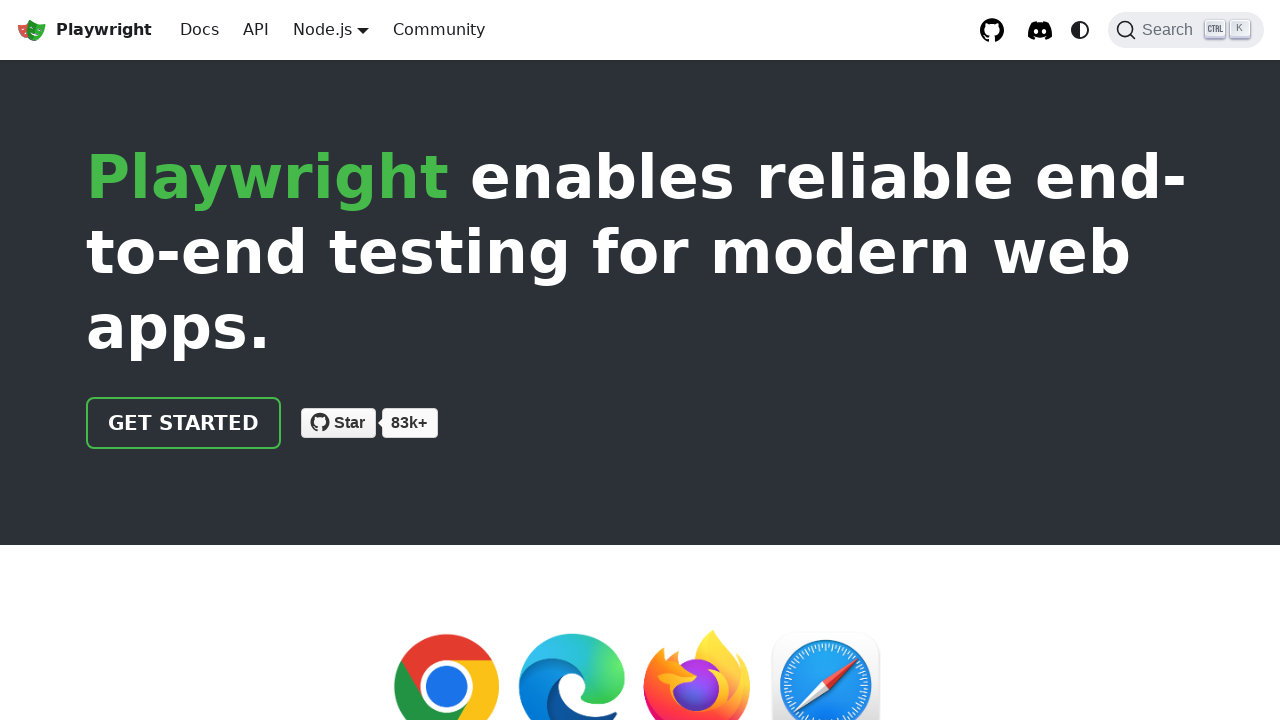

Main content selector appeared on homepage
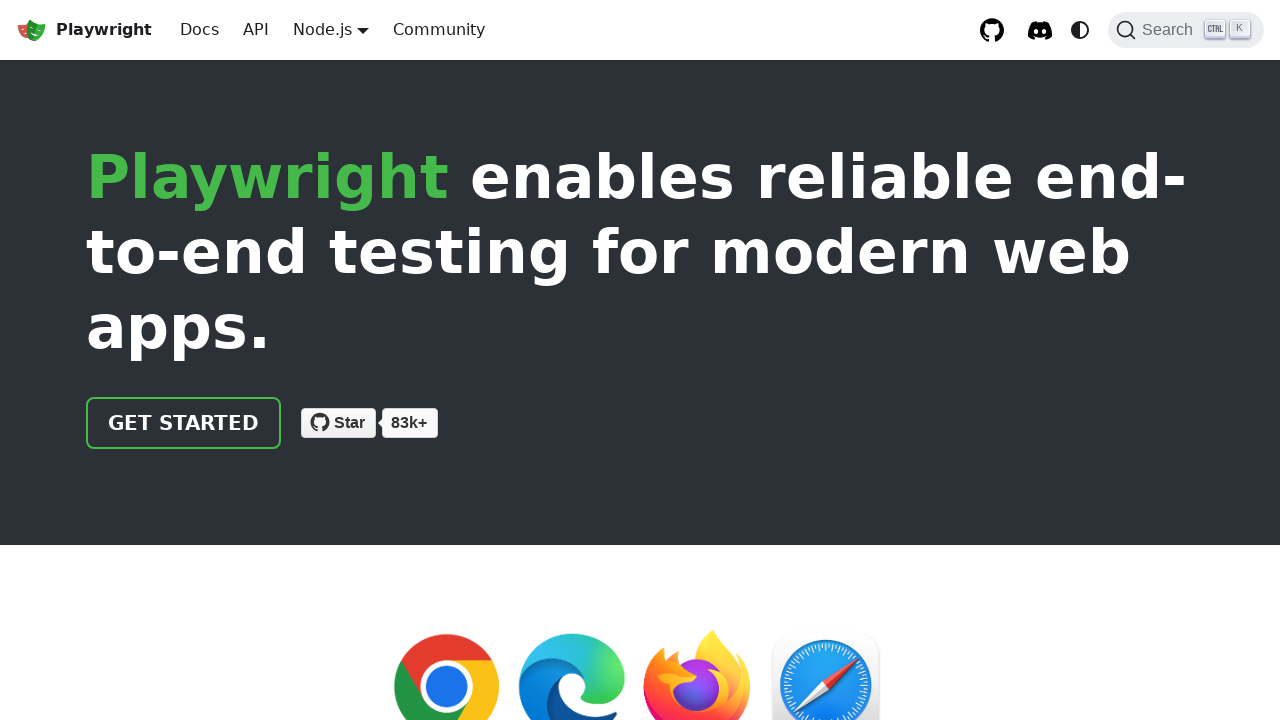

Verified page title contains 'Playwright'
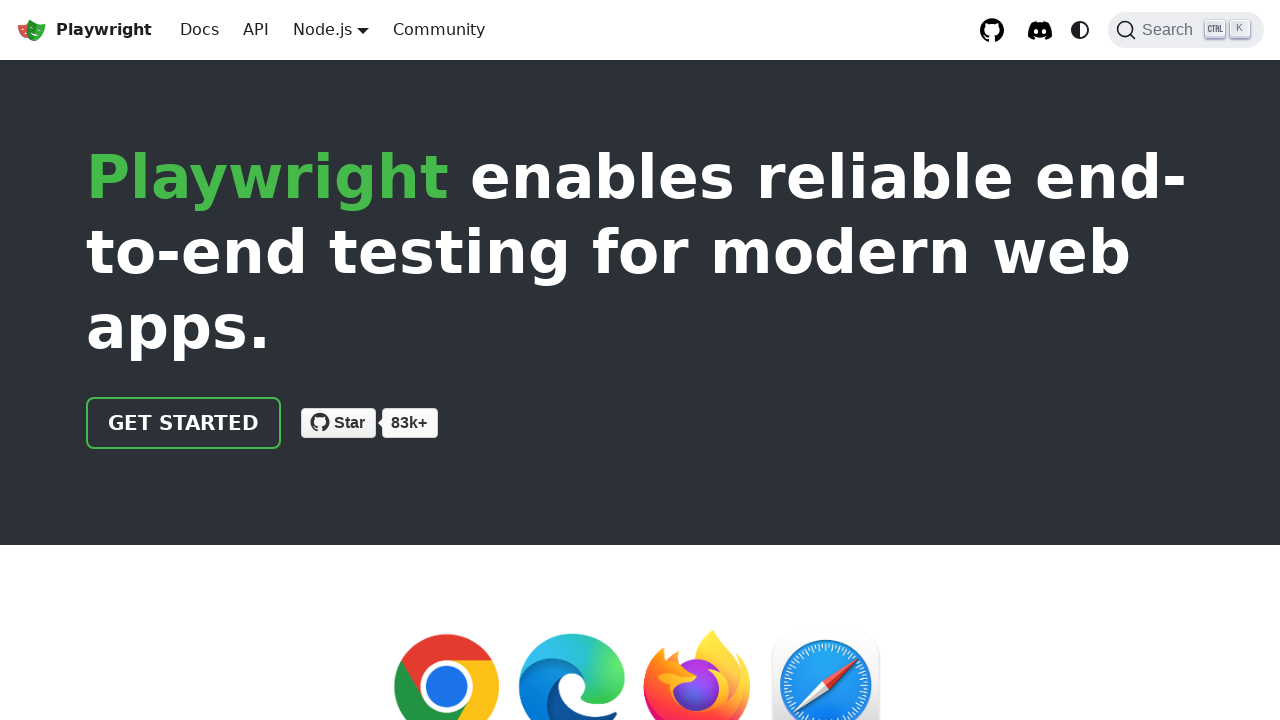

Clicked 'Get started' link at (184, 423) on internal:role=link[name="Get started"i]
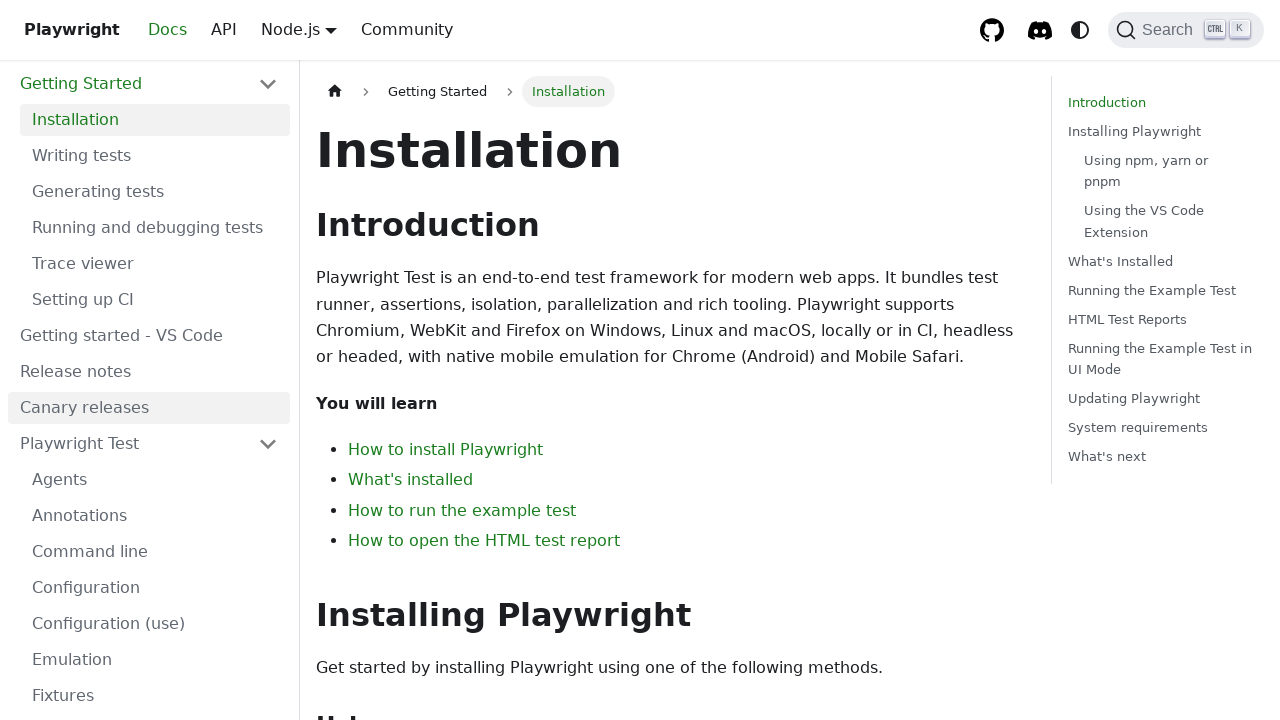

Successfully navigated to docs/intro page
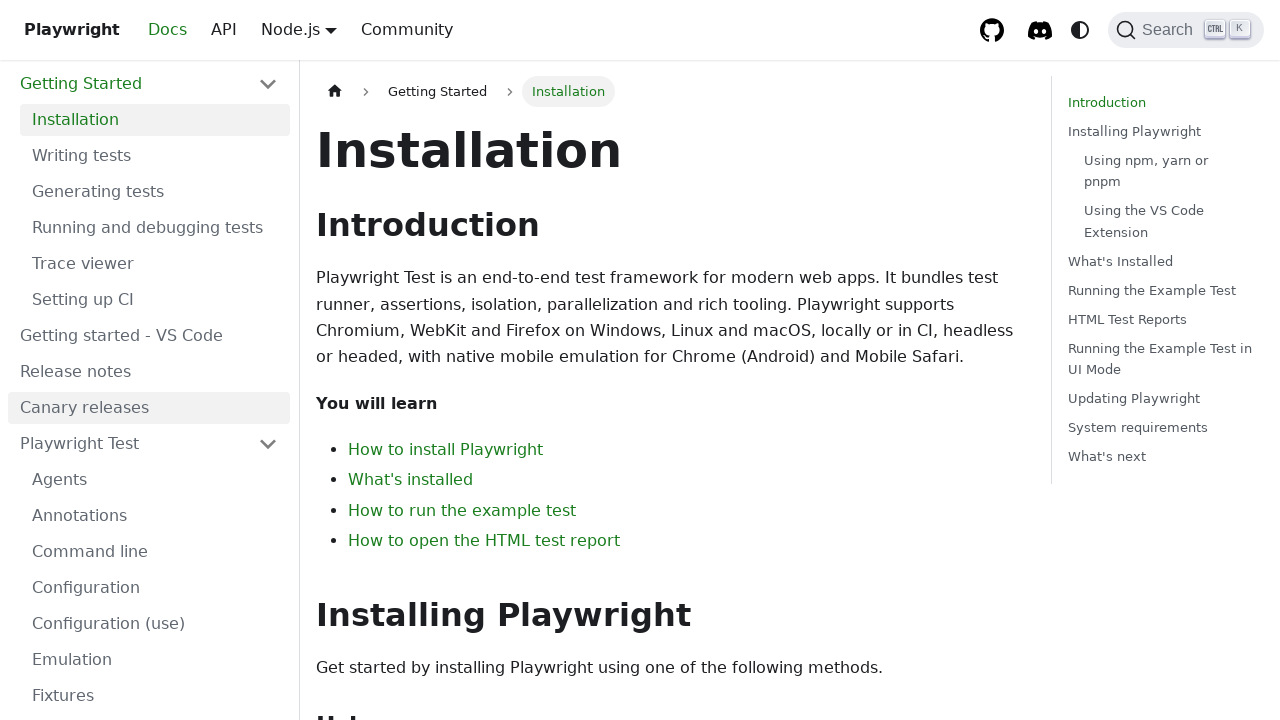

H1 heading is visible on the introduction/installation page
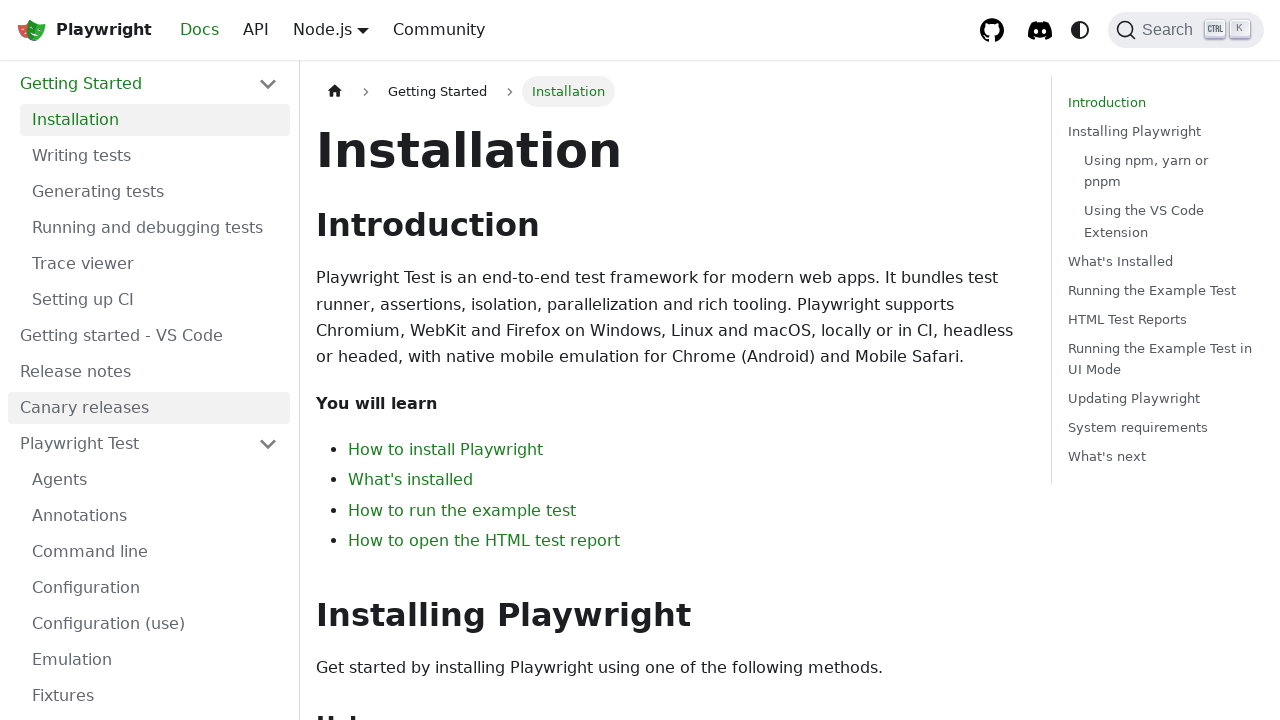

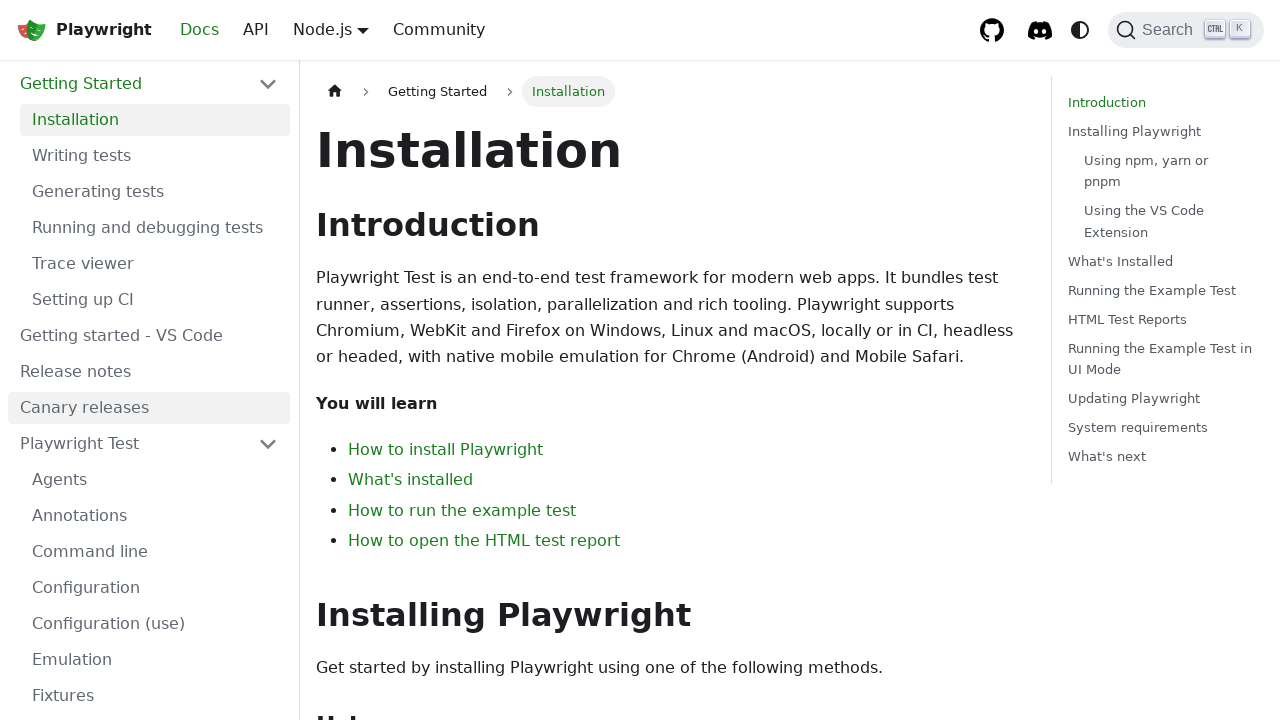